Tests dropdown/select menu functionality by selecting options using different methods: by visible text (Cambodia), by value (Australia), by index (Bermuda), and by iterating through options to find and select India.

Starting URL: https://www.globalsqa.com/demo-site/select-dropdown-menu/

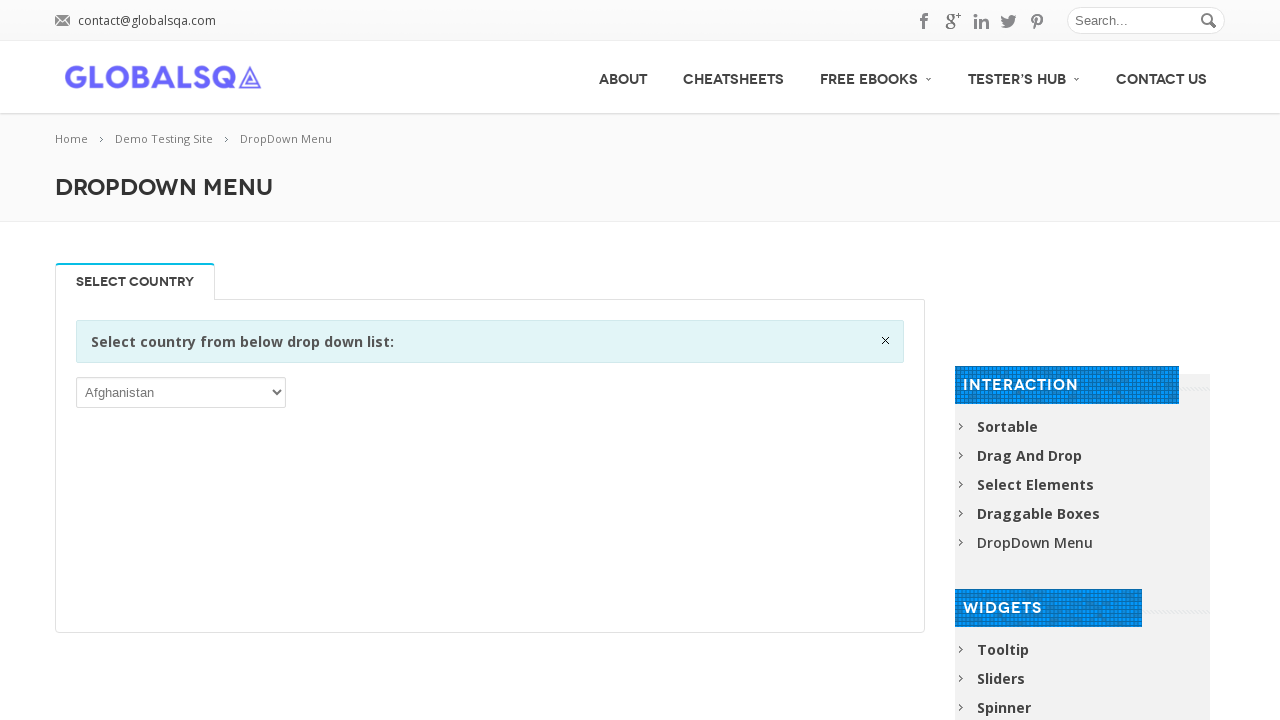

Waited for dropdown selector to be present
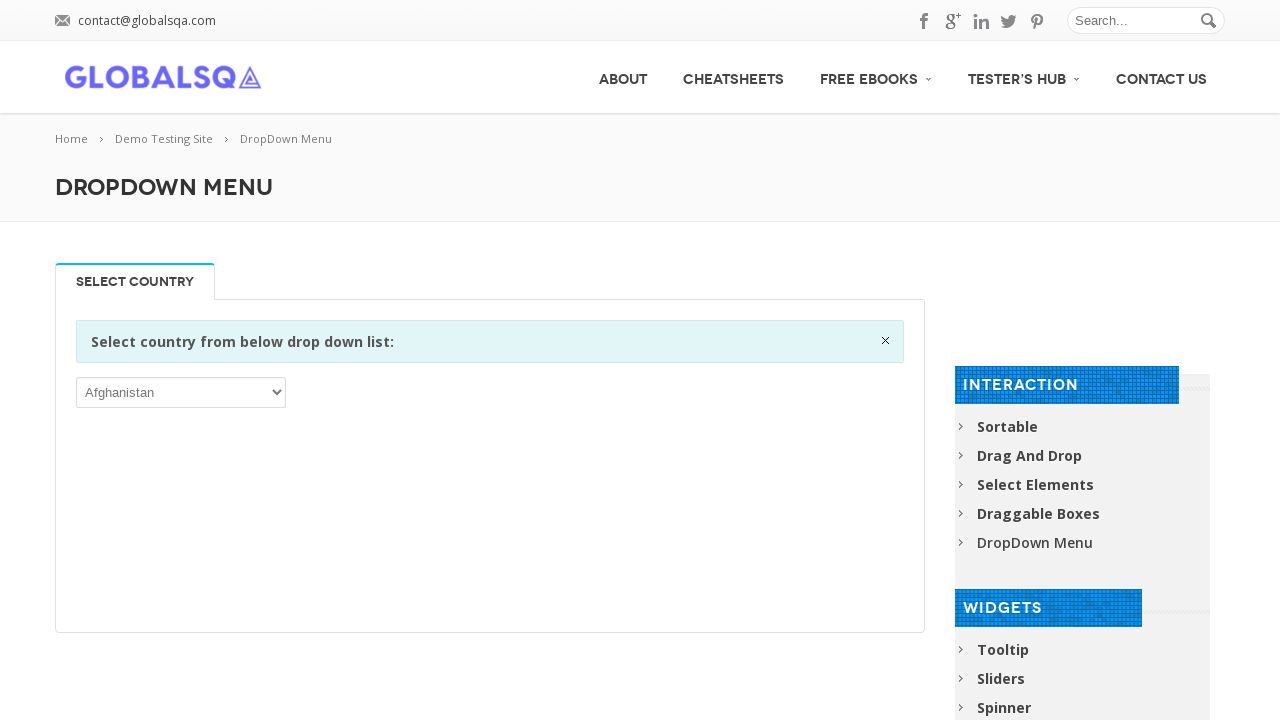

Selected Cambodia from dropdown using visible text on //p/select
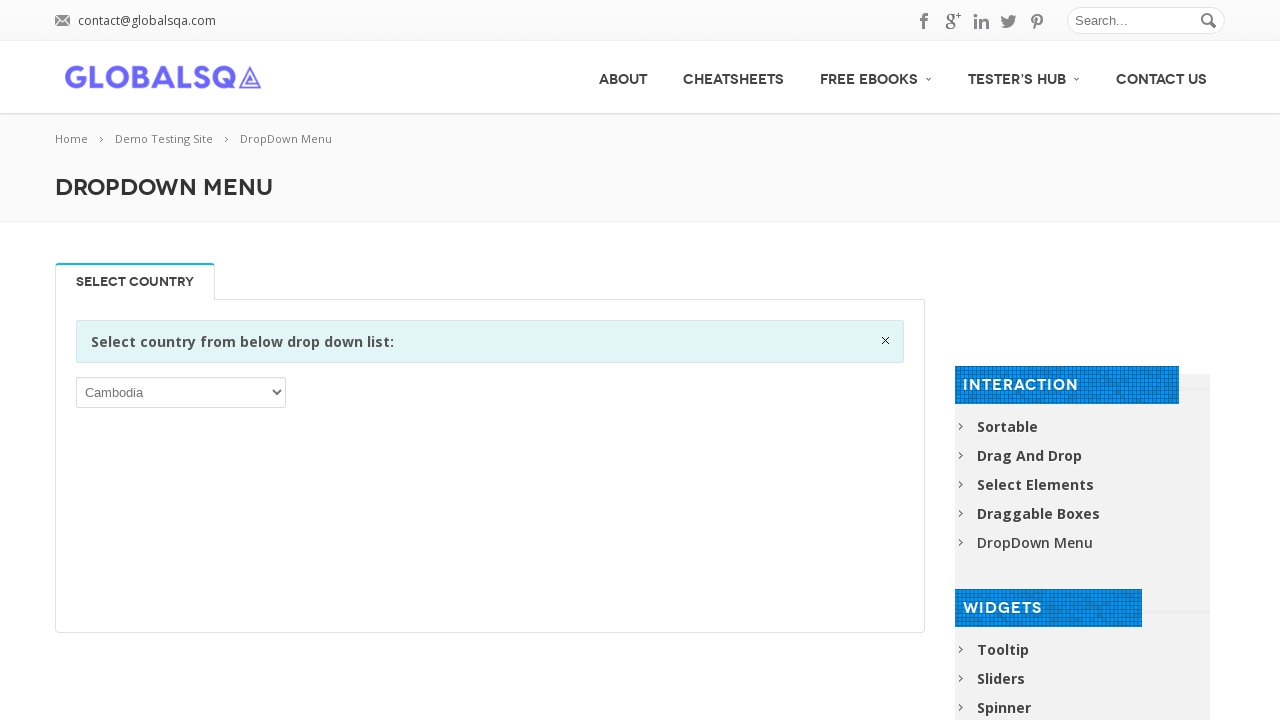

Waited 1 second to observe Cambodia selection
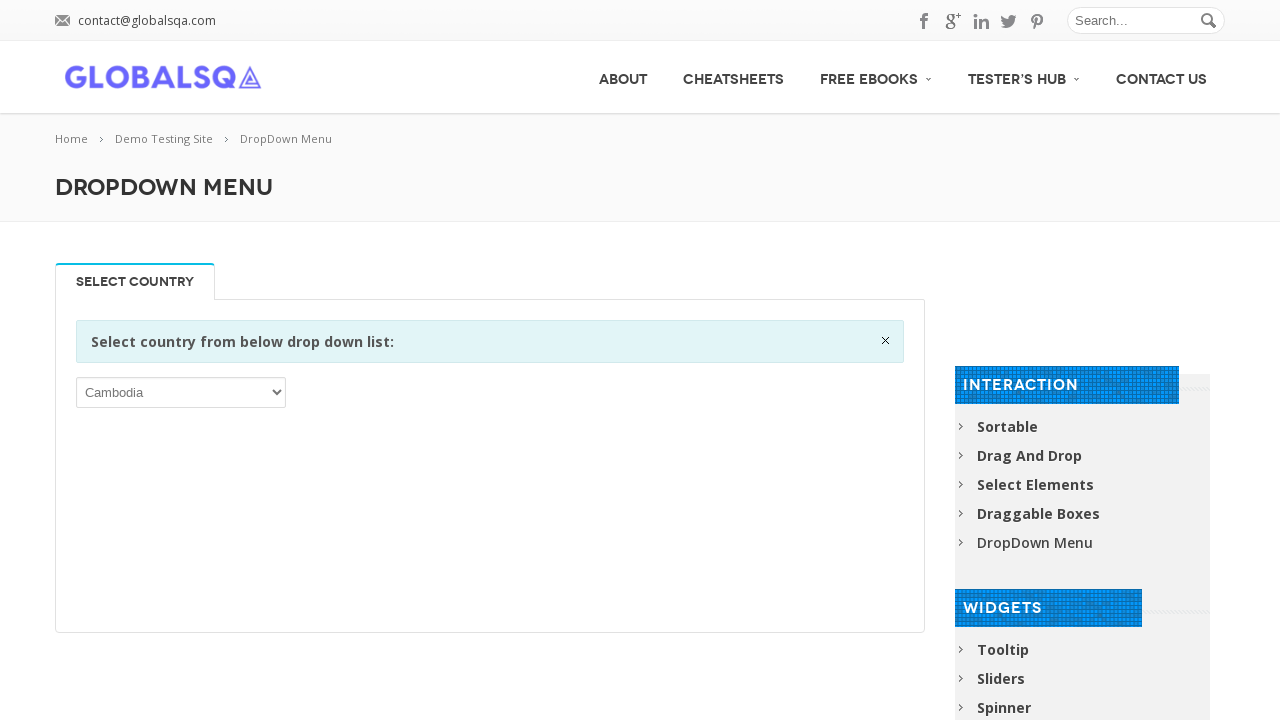

Selected Australia from dropdown using value 'AUS' on //p/select
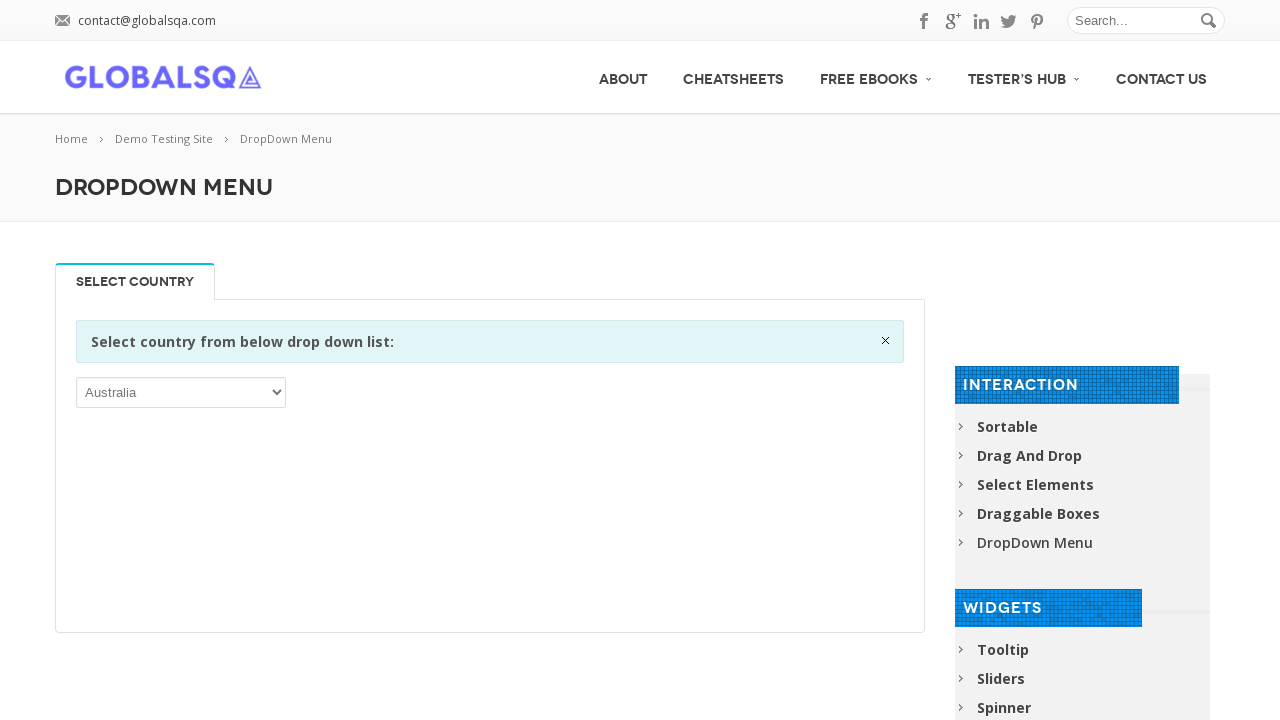

Waited 1 second to observe Australia selection
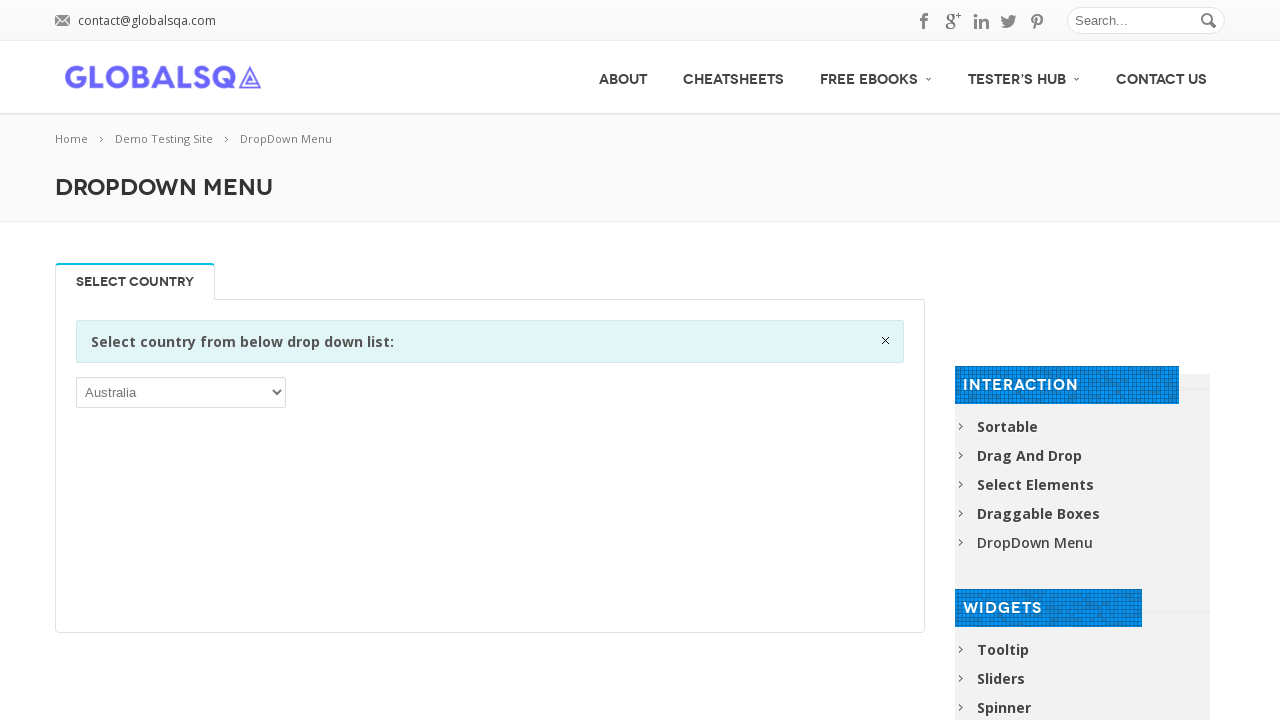

Selected Bermuda from dropdown using index 24 on //p/select
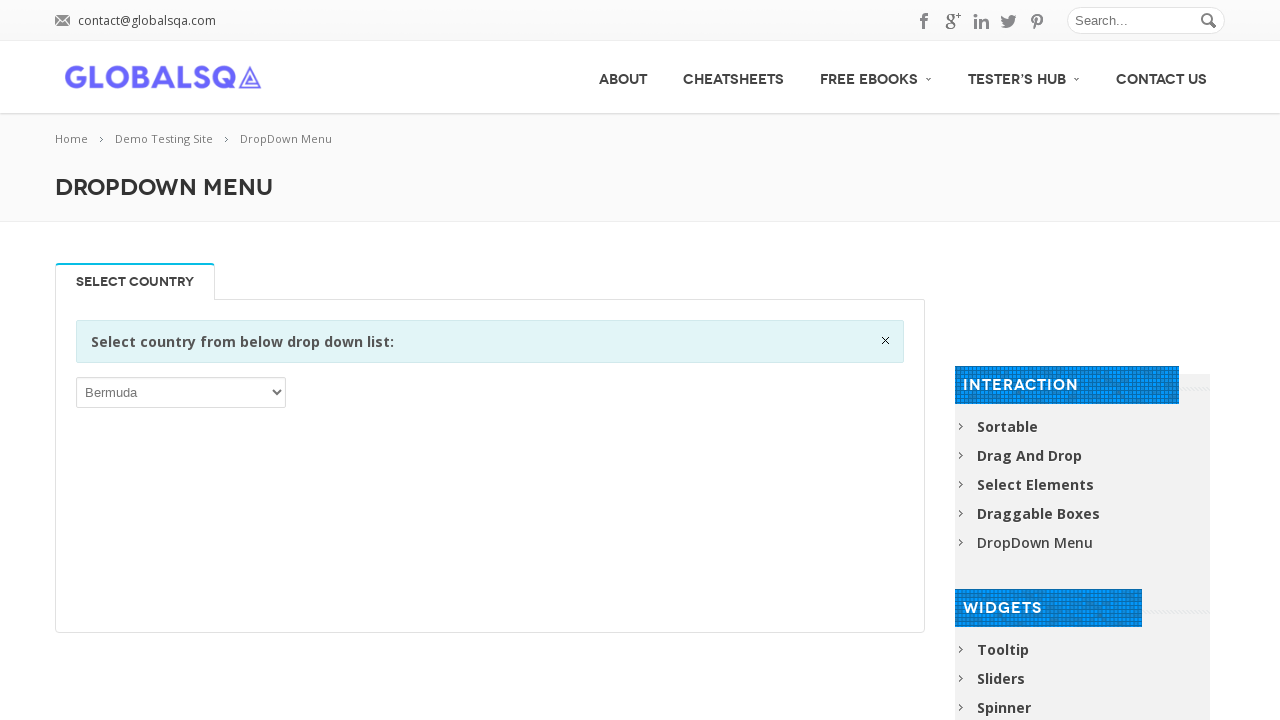

Waited 1 second to observe Bermuda selection
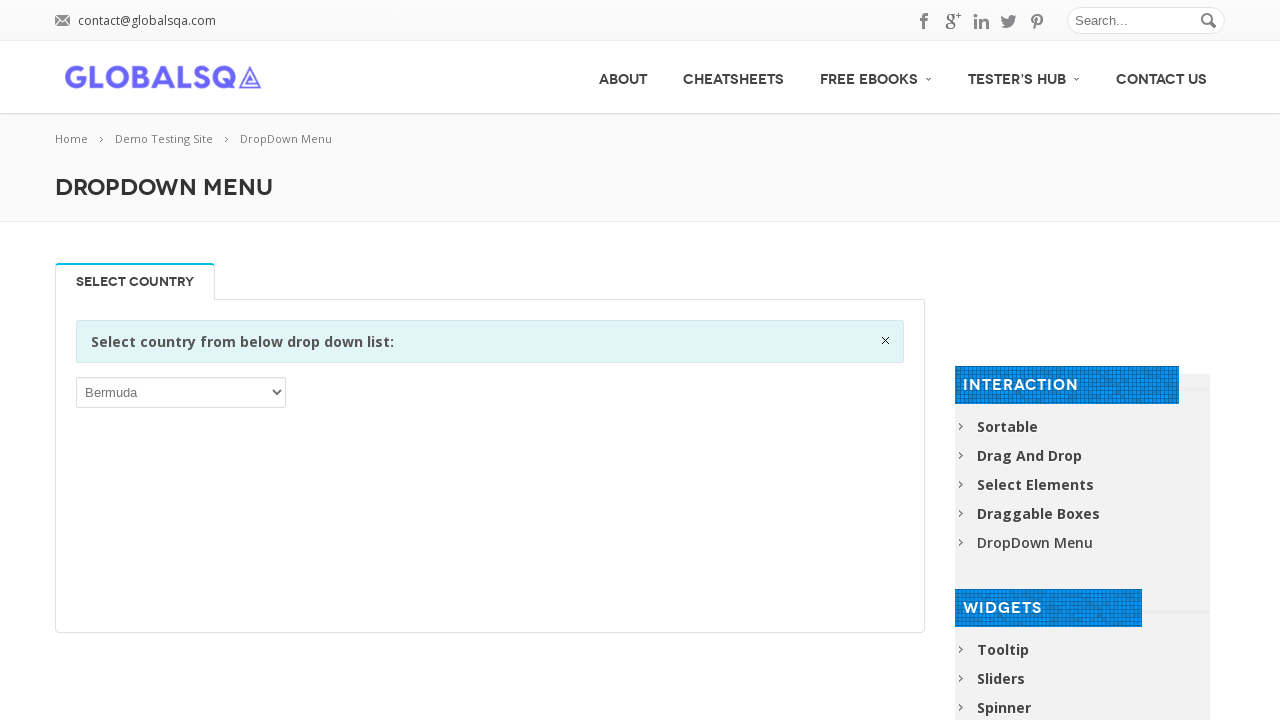

Selected India from dropdown using visible text on //p/select
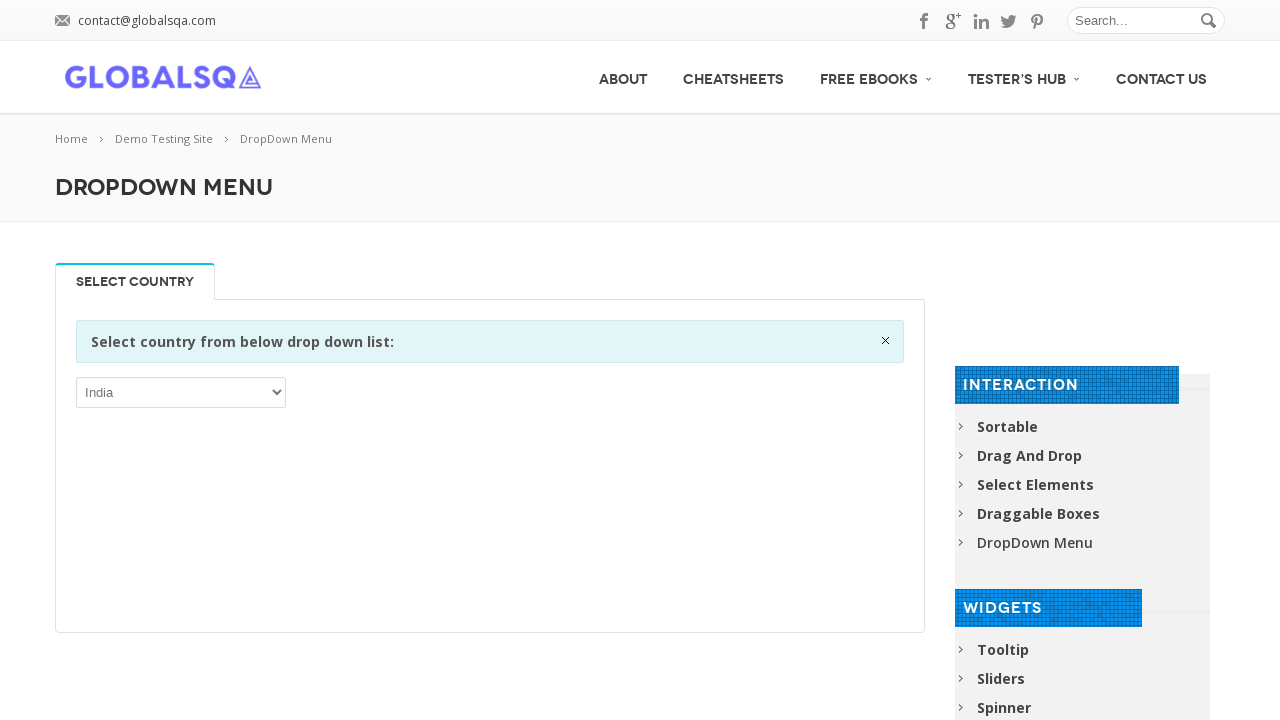

Waited 2 seconds to observe final India selection
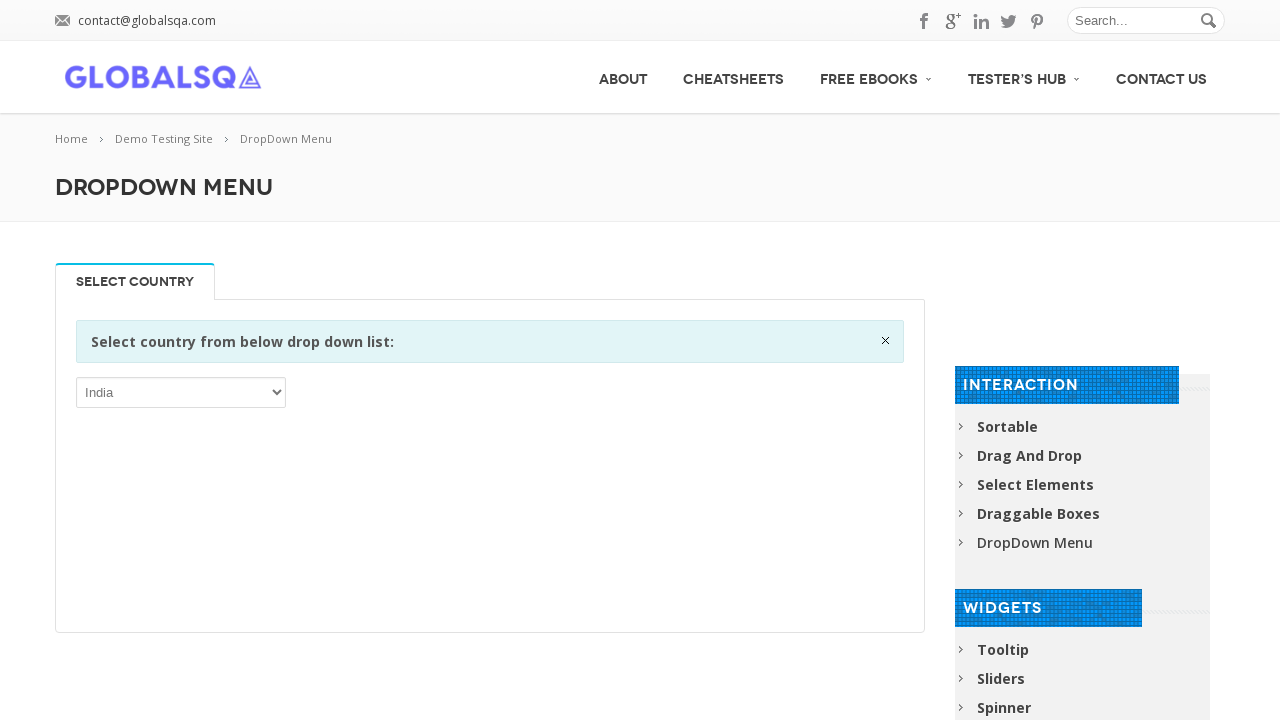

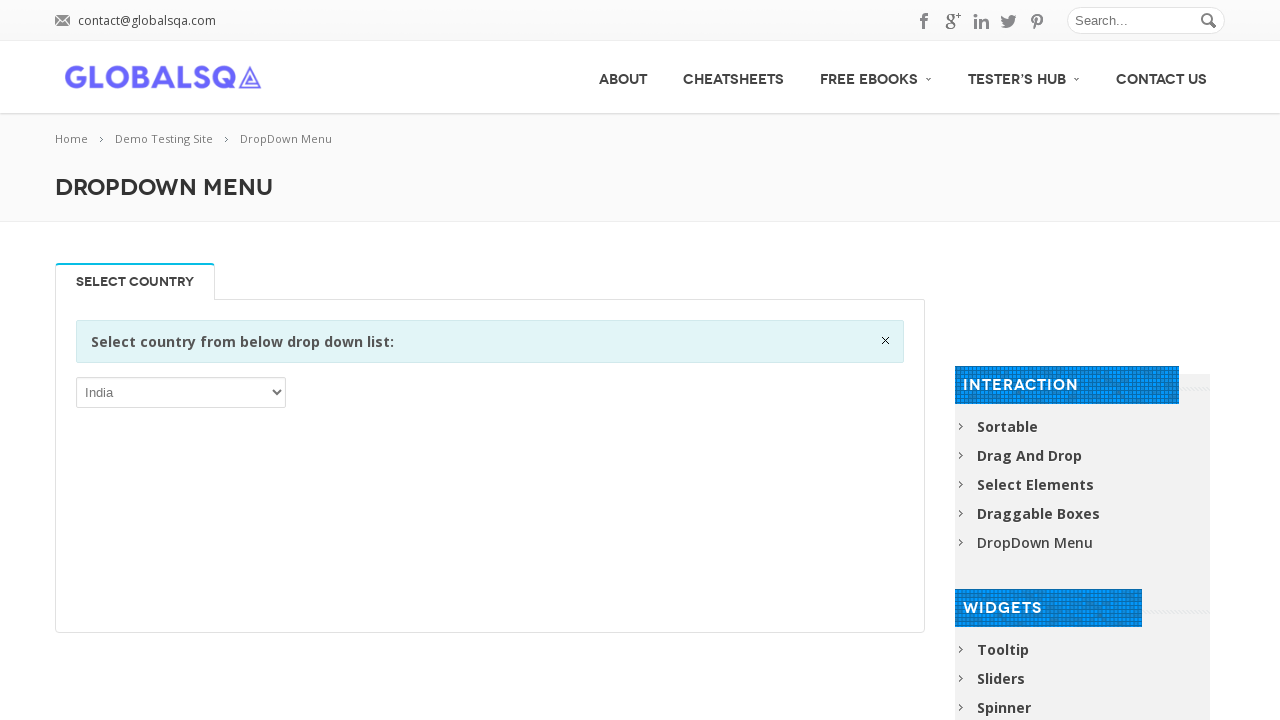